Tests the autocomplete/suggestion input field by typing a country name and verifying the suggestion appears in the dropdown list.

Starting URL: https://rahulshettyacademy.com/AutomationPractice/

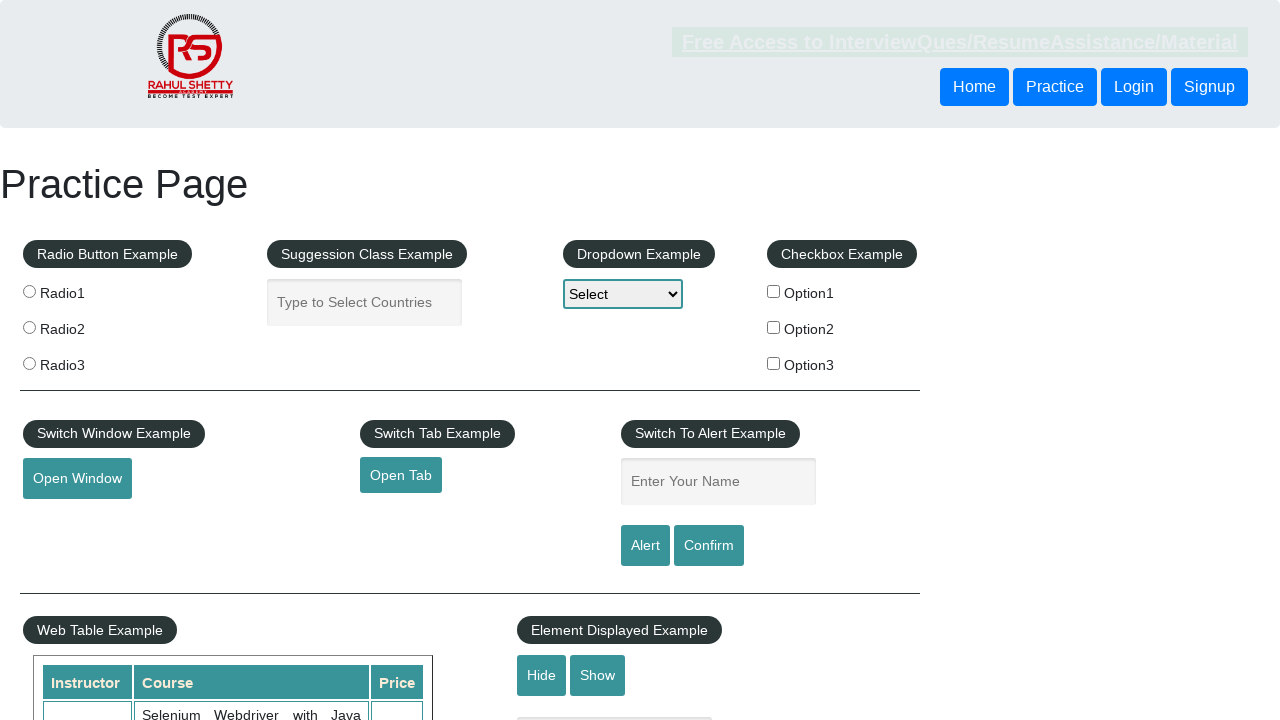

Waited for suggestion section to be visible
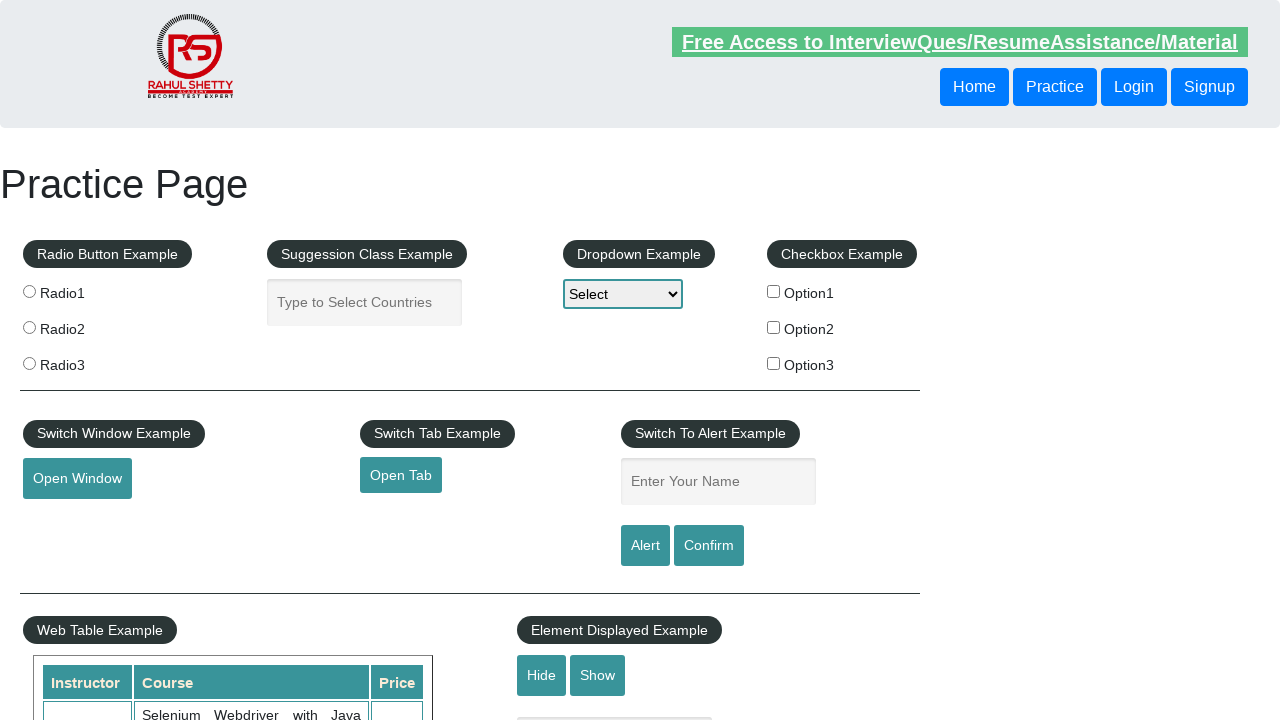

Clicked on the autocomplete input field at (365, 302) on input#autocomplete
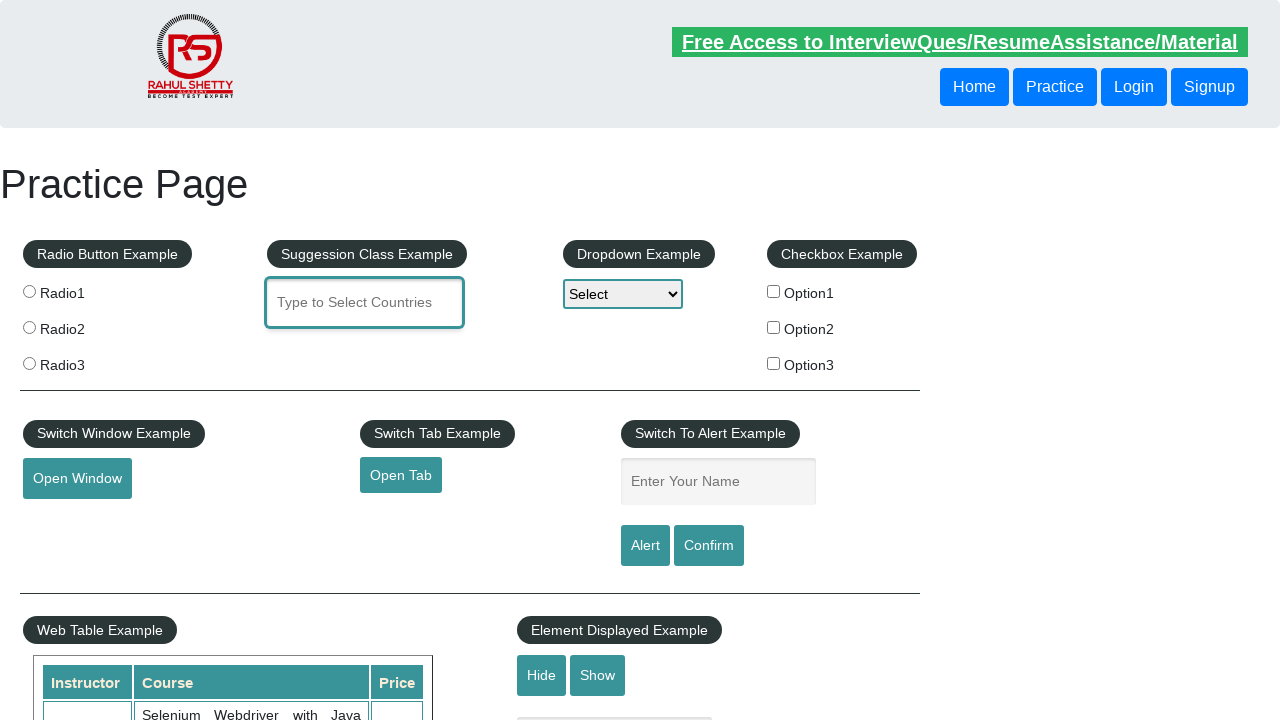

Typed 'Mex' into the autocomplete field to trigger suggestions on input#autocomplete
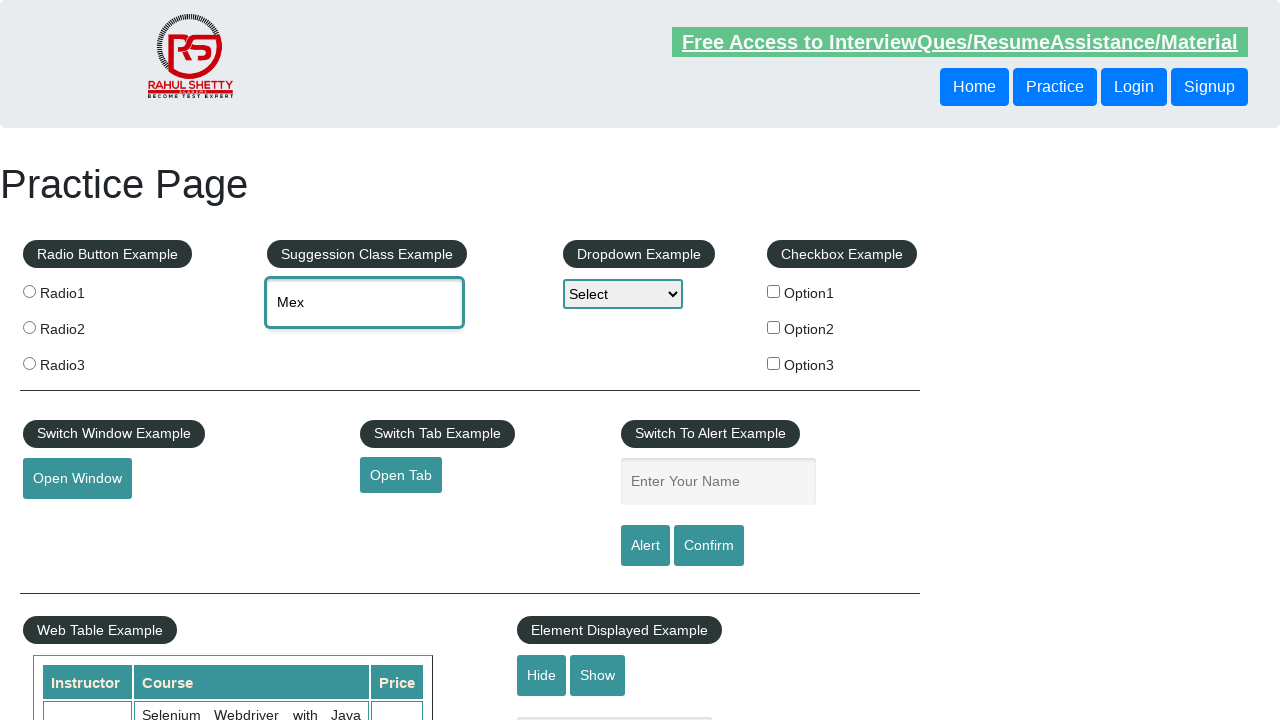

Suggestion dropdown appeared with matching results
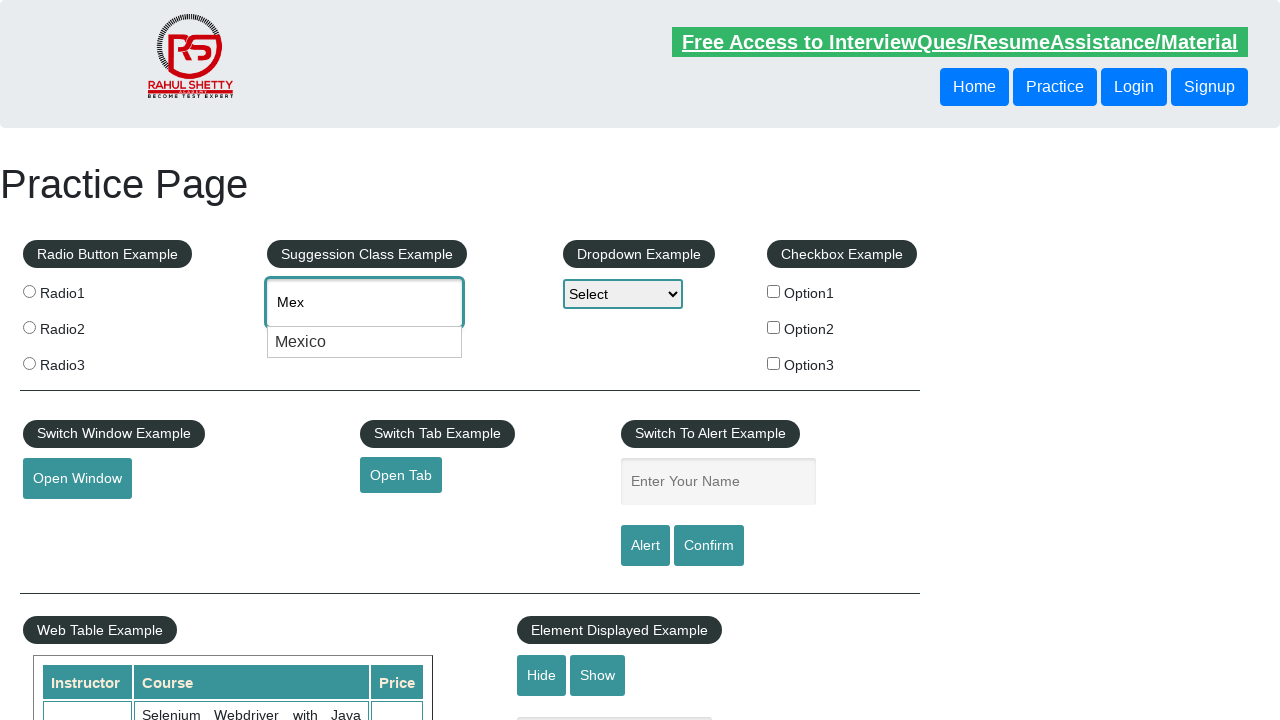

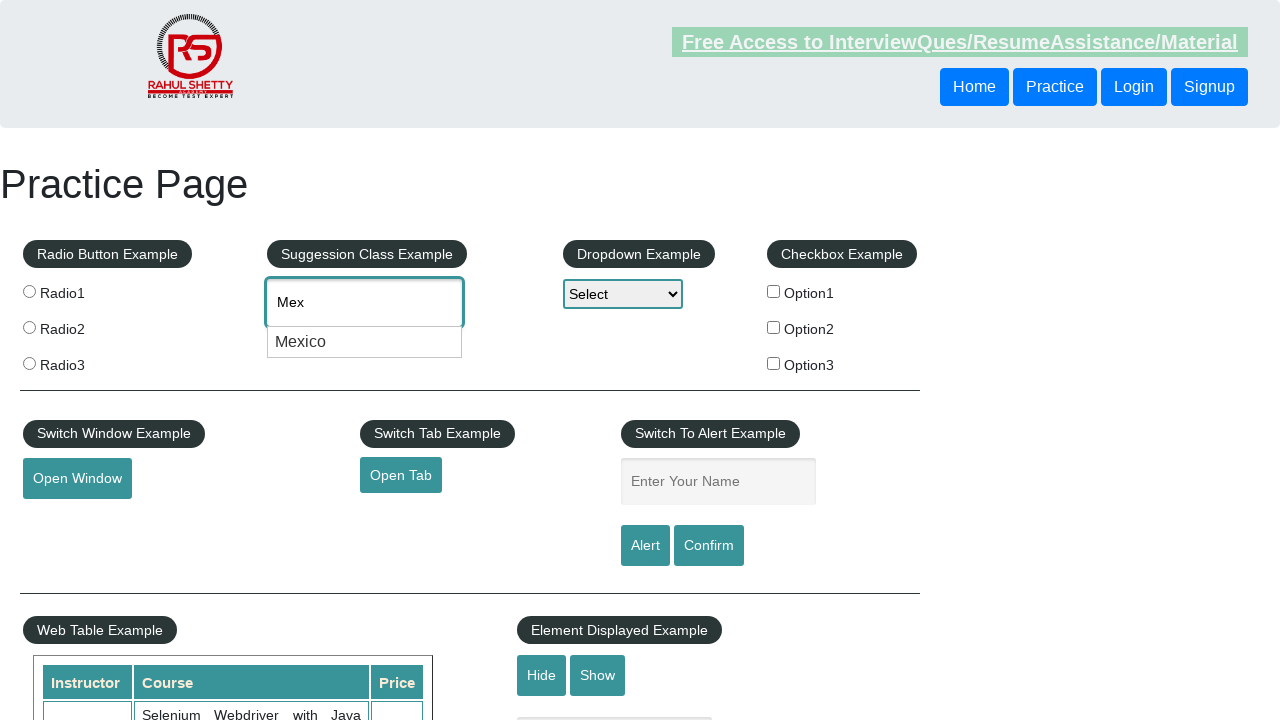